Tests JavaScript alert handling by clicking a button that triggers an alert dialog and accepting it

Starting URL: https://letcode.in/alert

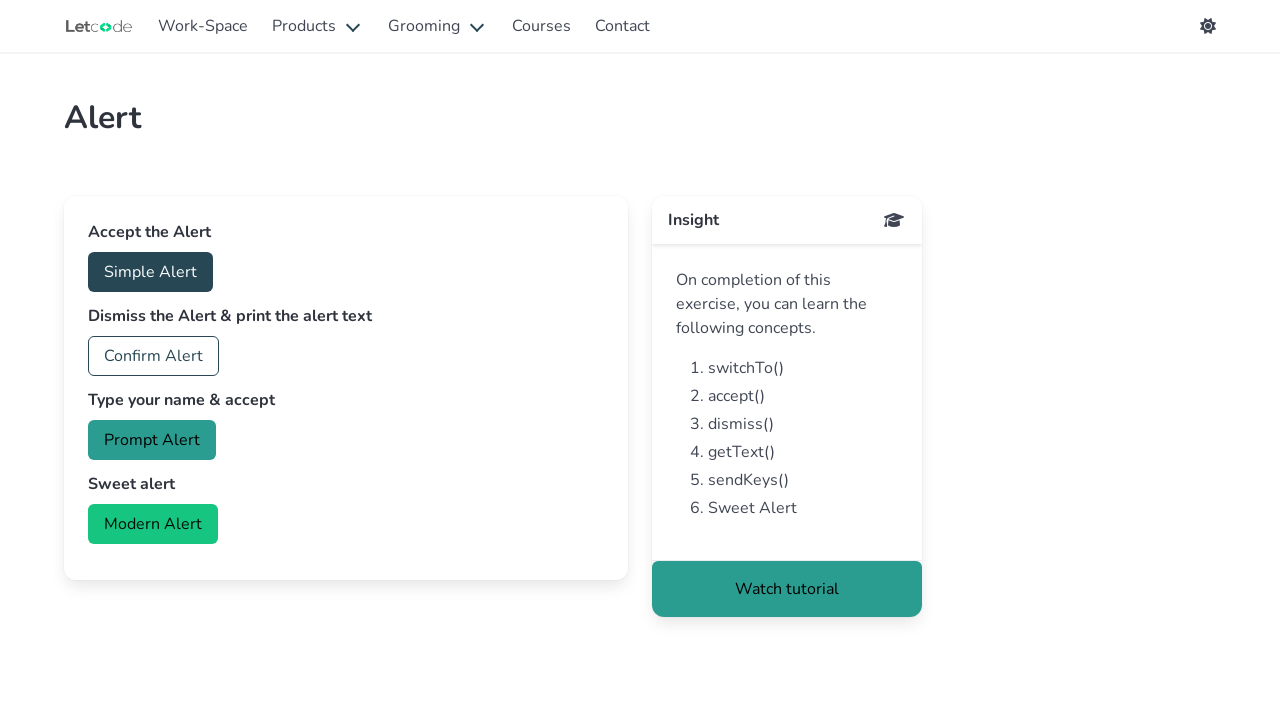

Registered dialog handler to accept alerts
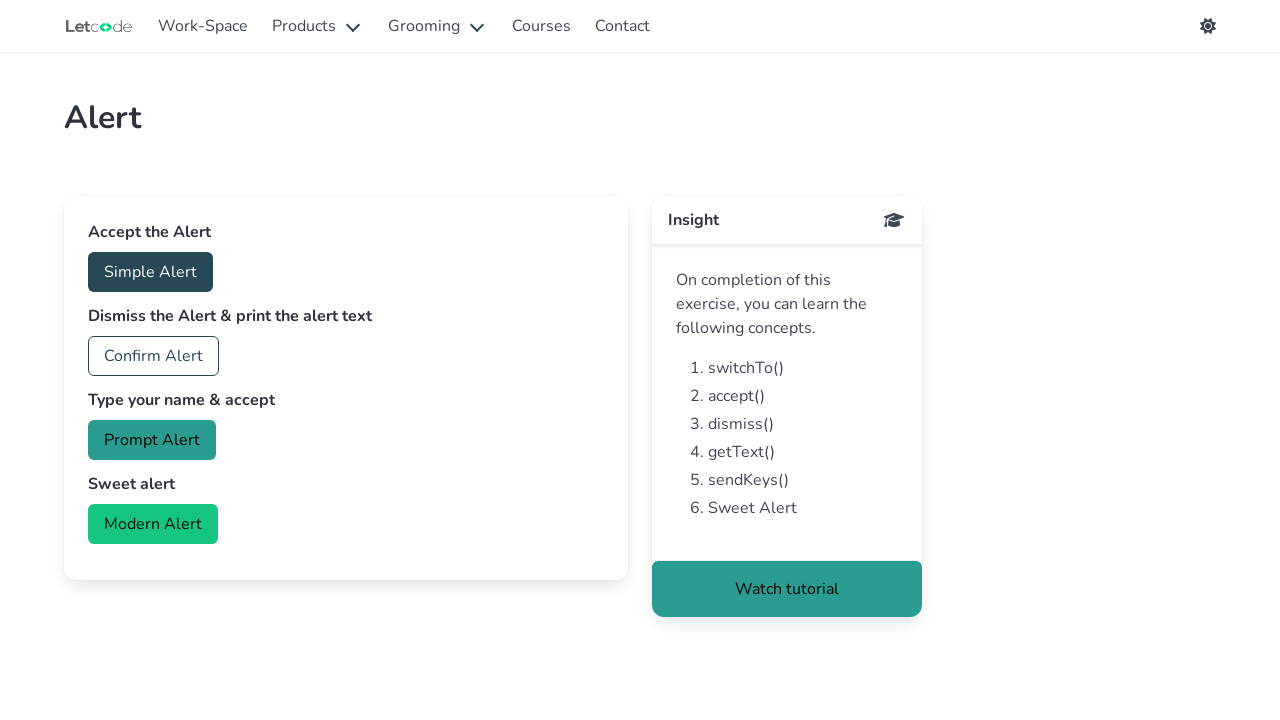

Clicked the accept button to trigger JavaScript alert at (150, 272) on #accept
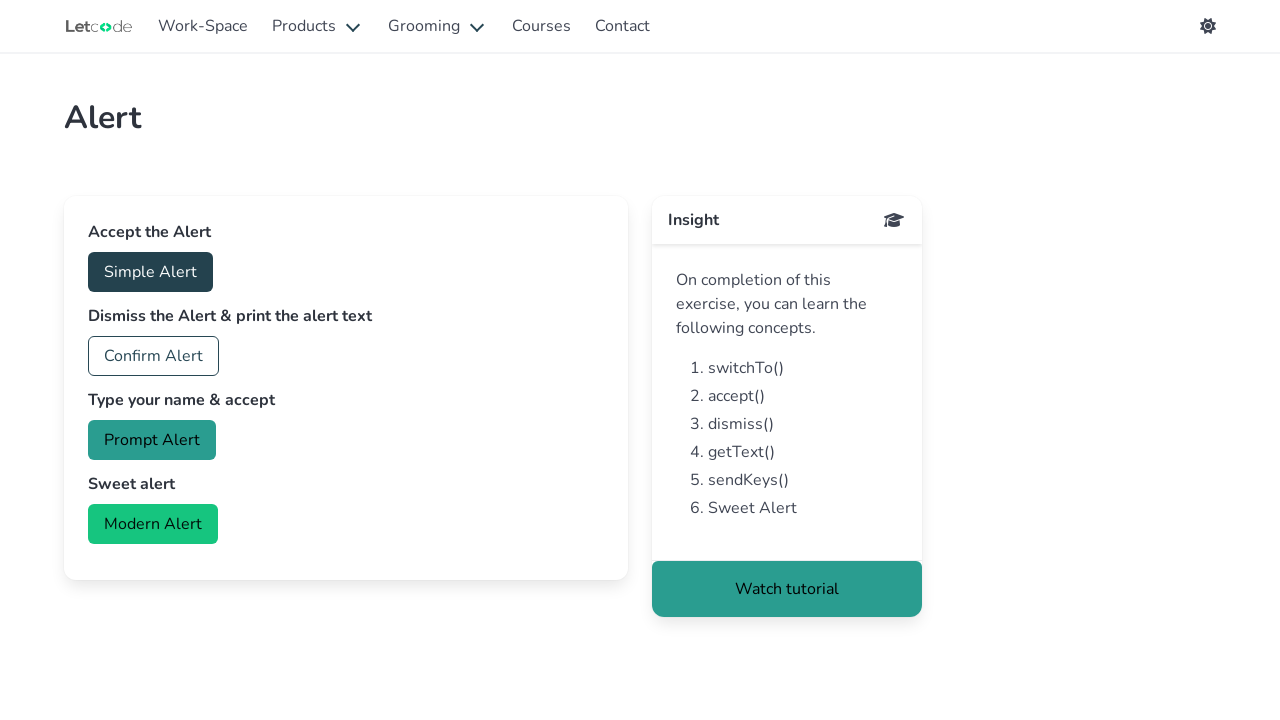

Alert dialog was accepted and handled
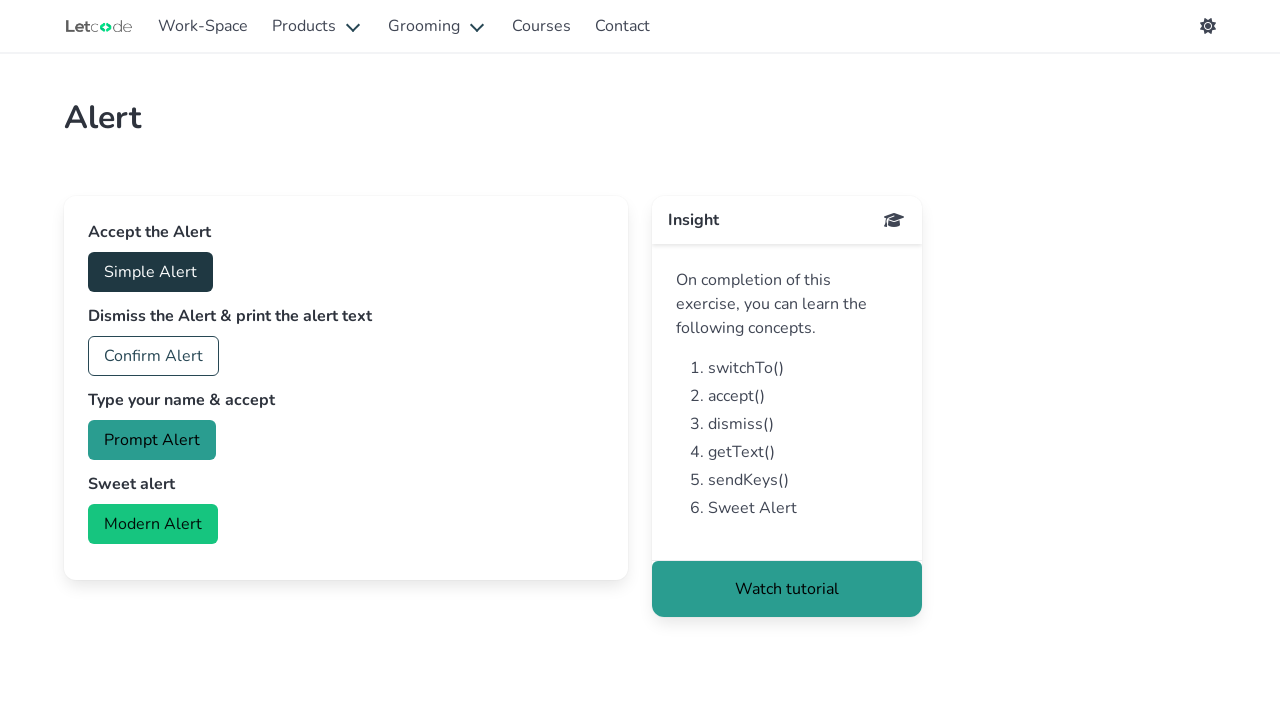

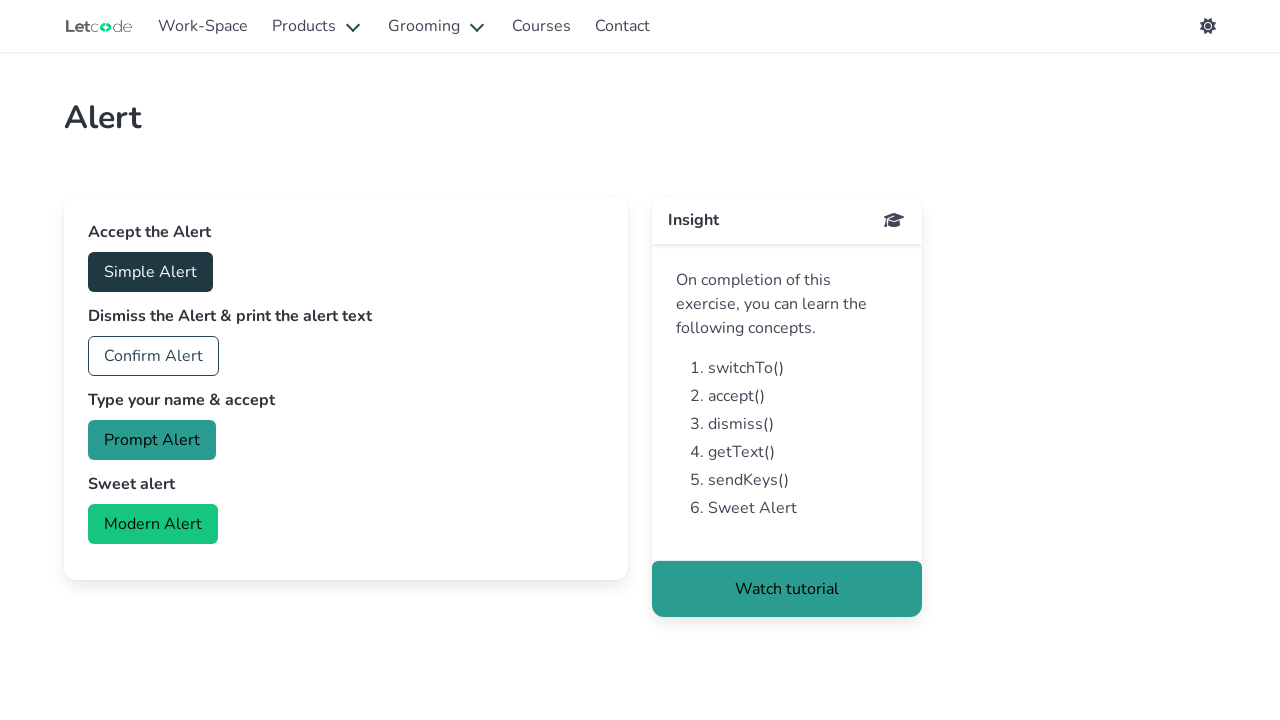